Navigates to MySQL tutorial page and verifies that the HTML table with example data is present and visible

Starting URL: https://www.w3schools.com/mysql/mysql_select.asp

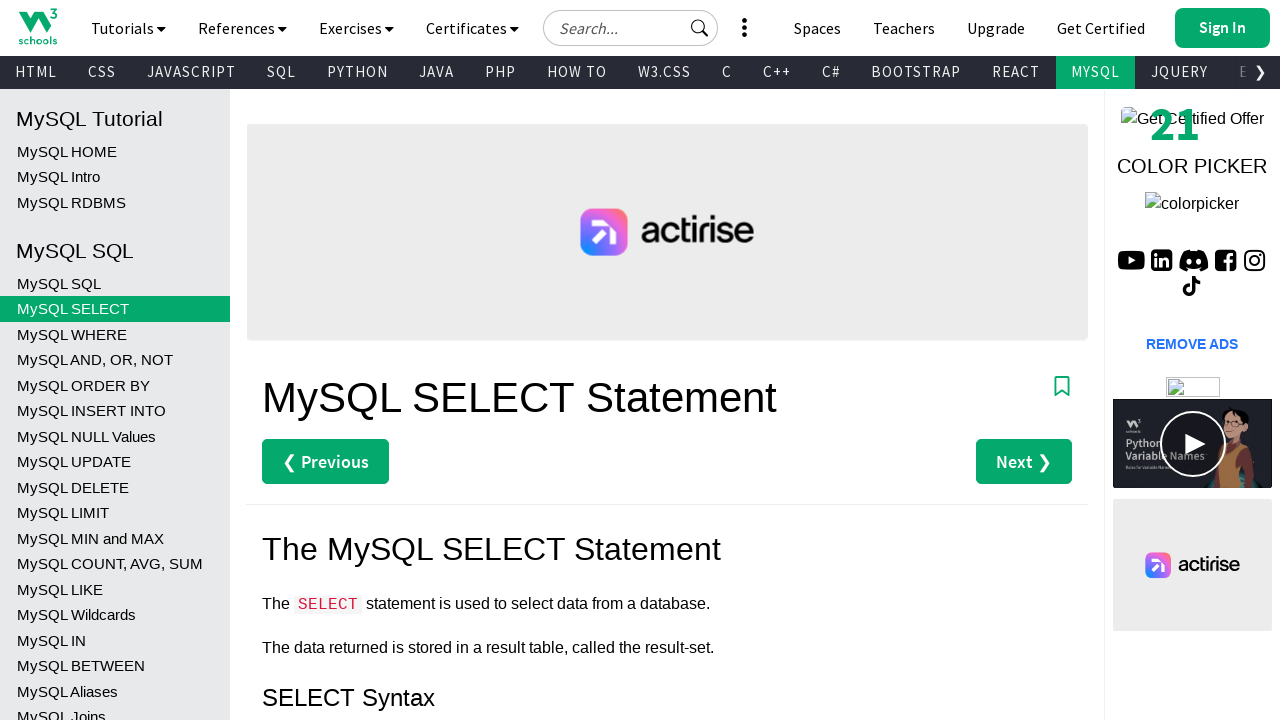

Navigated to MySQL SELECT tutorial page
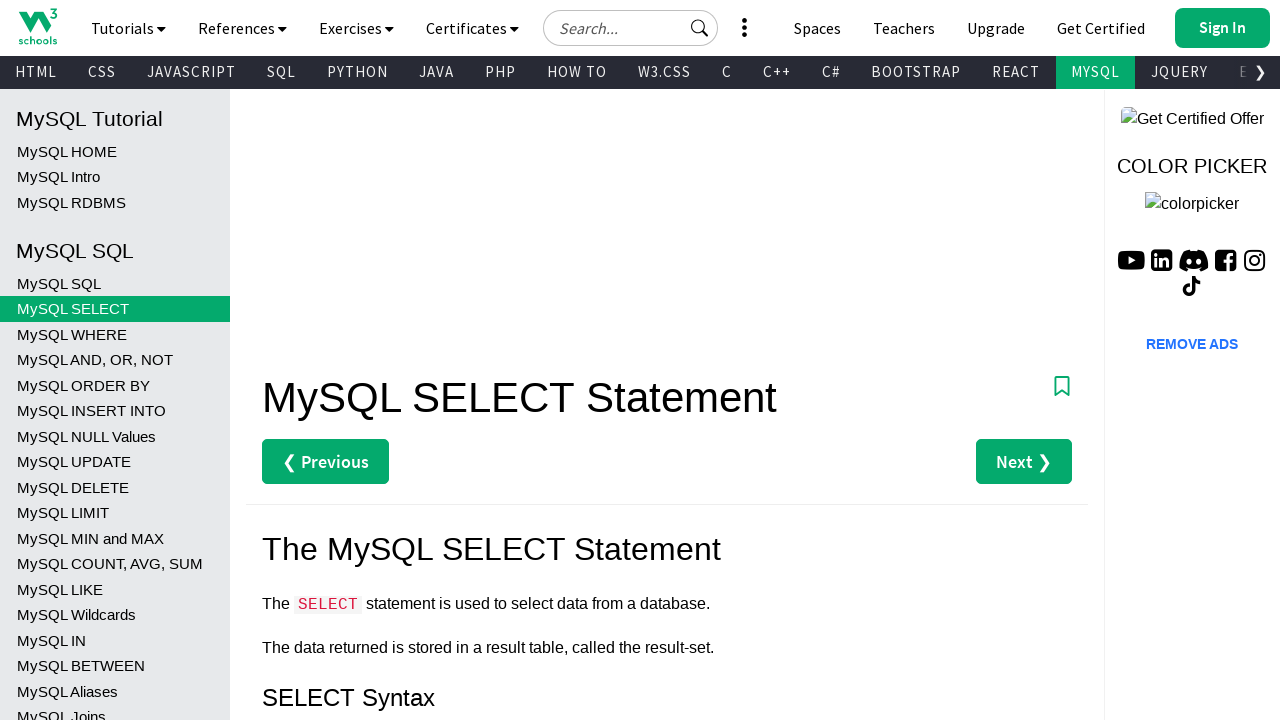

HTML table with example data loaded
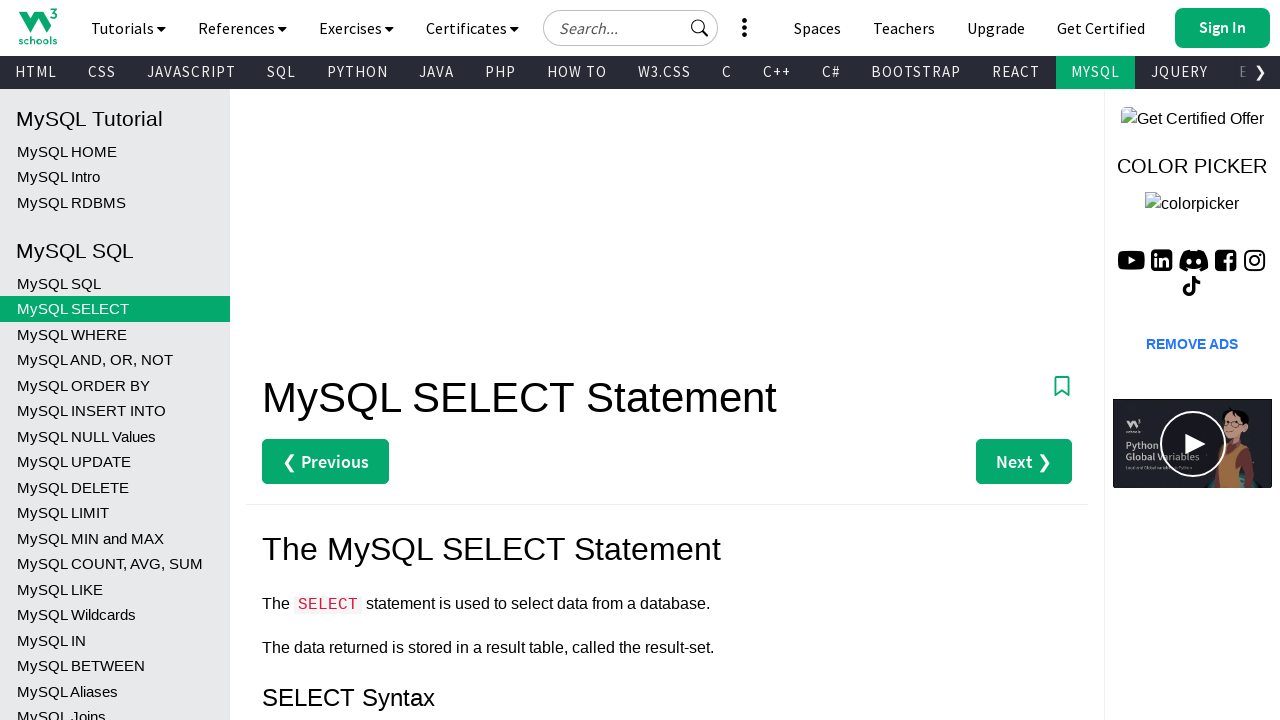

Located table rows in responsive table
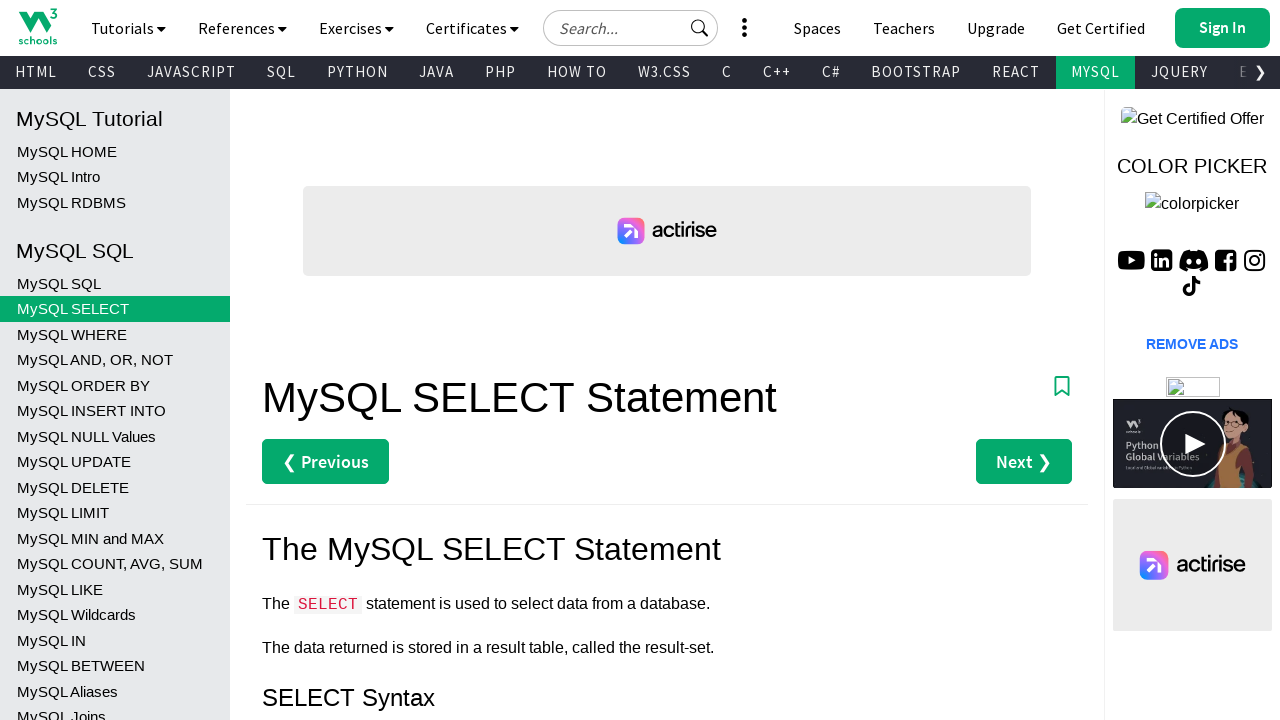

Verified that HTML table contains data rows
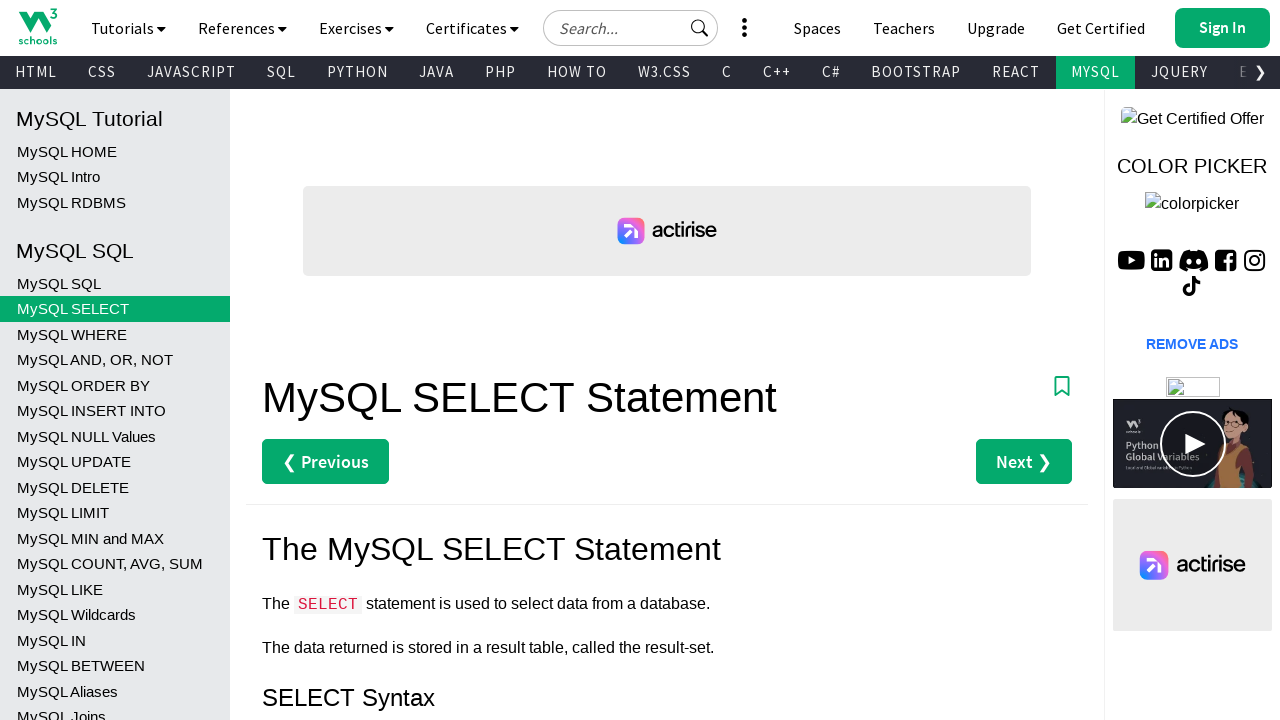

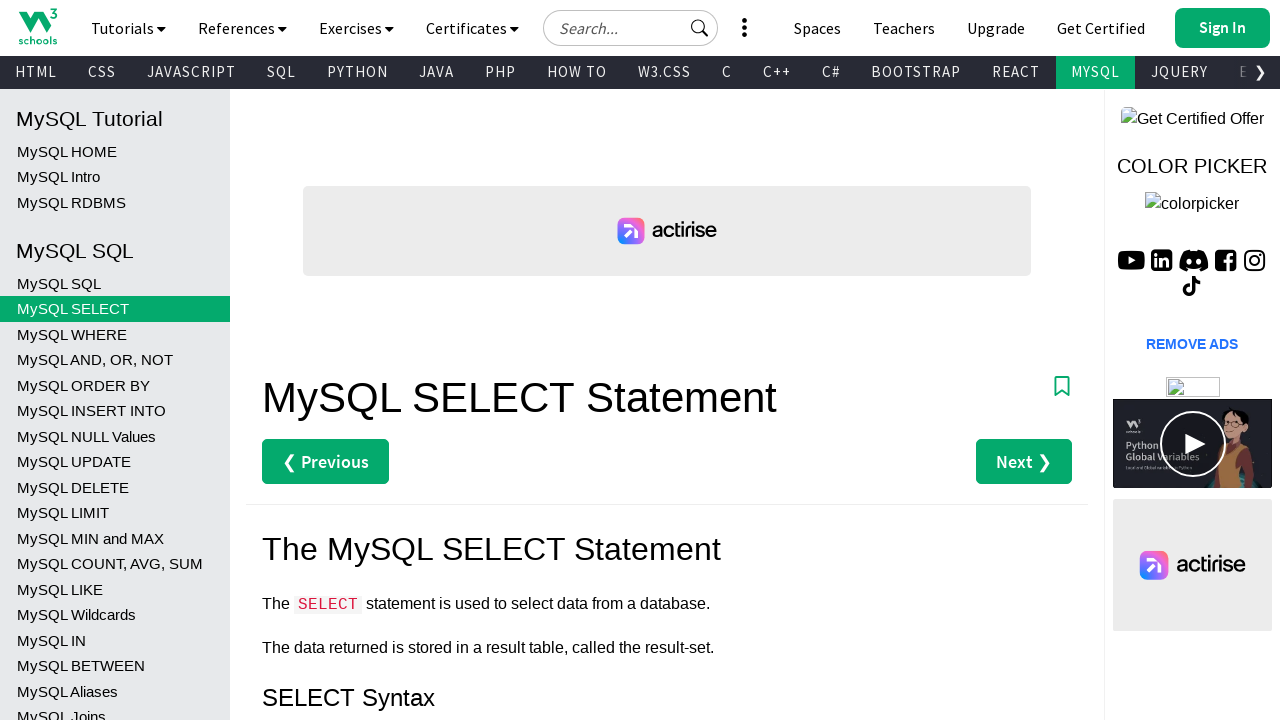